Tests HTML5 drag and drop between two columns

Starting URL: https://automationfc.github.io/drag-drop-html5/

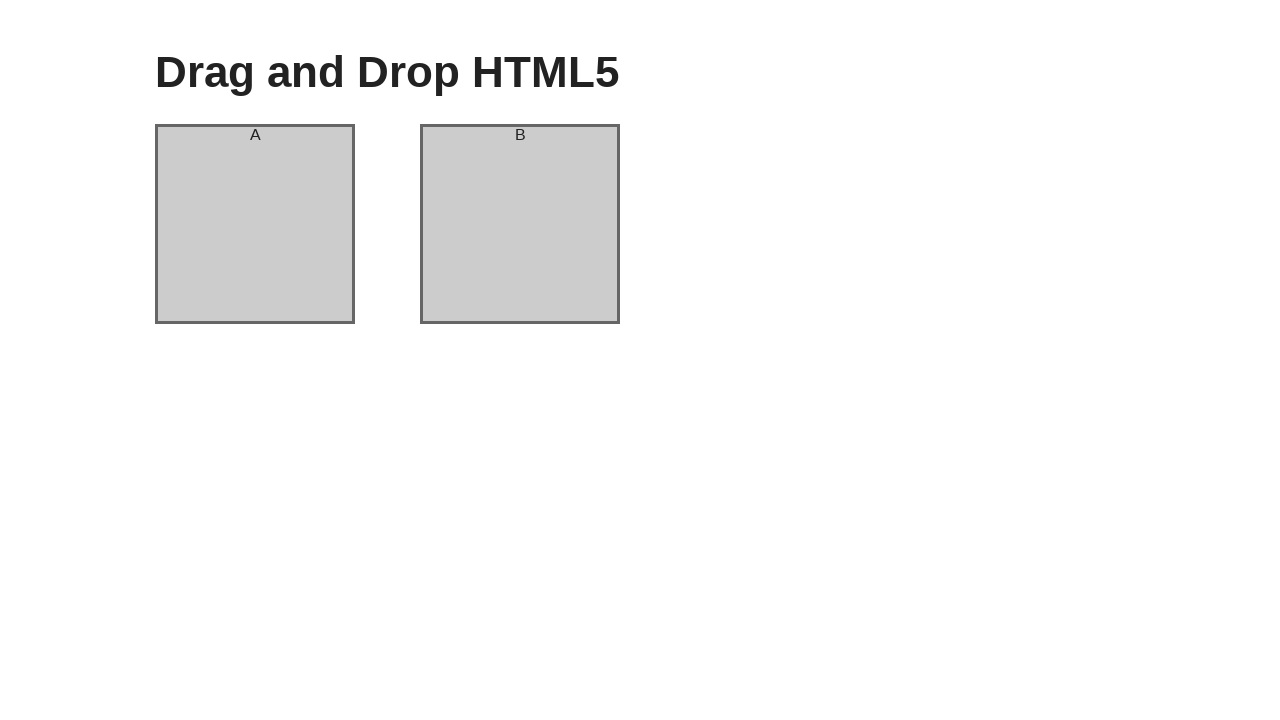

Dragged column A and dropped it onto column B at (520, 224)
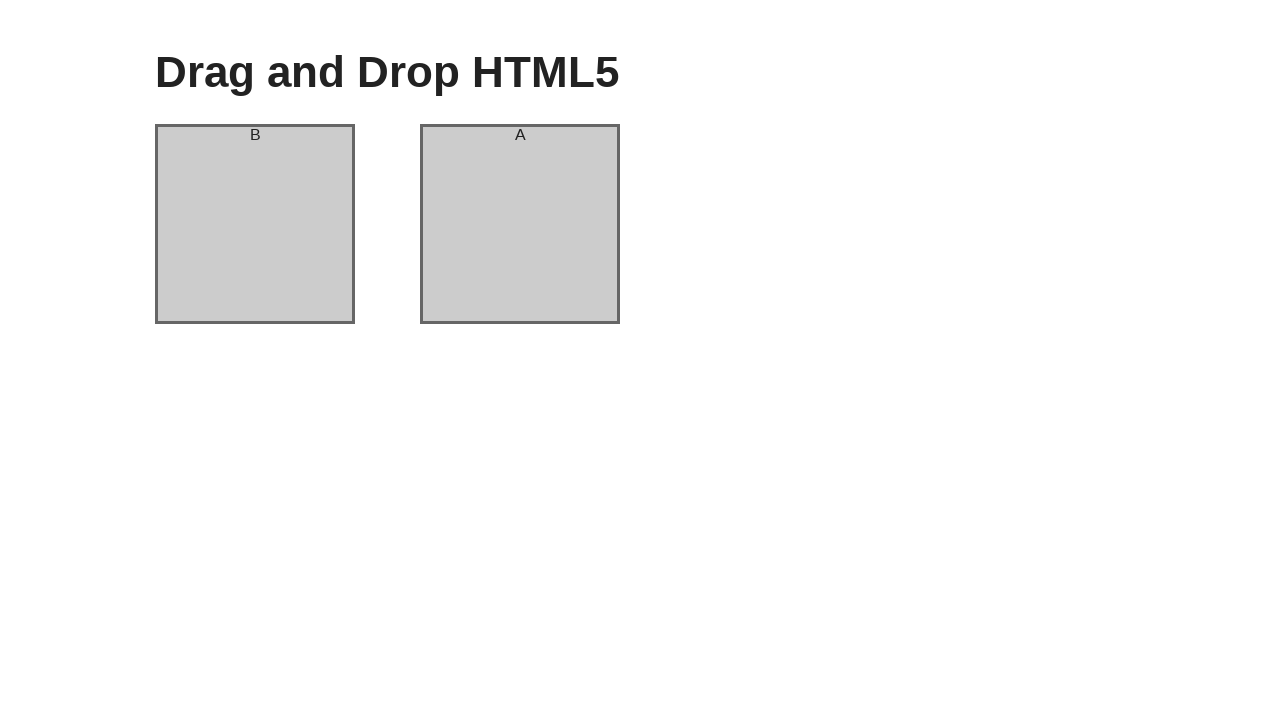

Verified columns swapped - column A header now shows 'B'
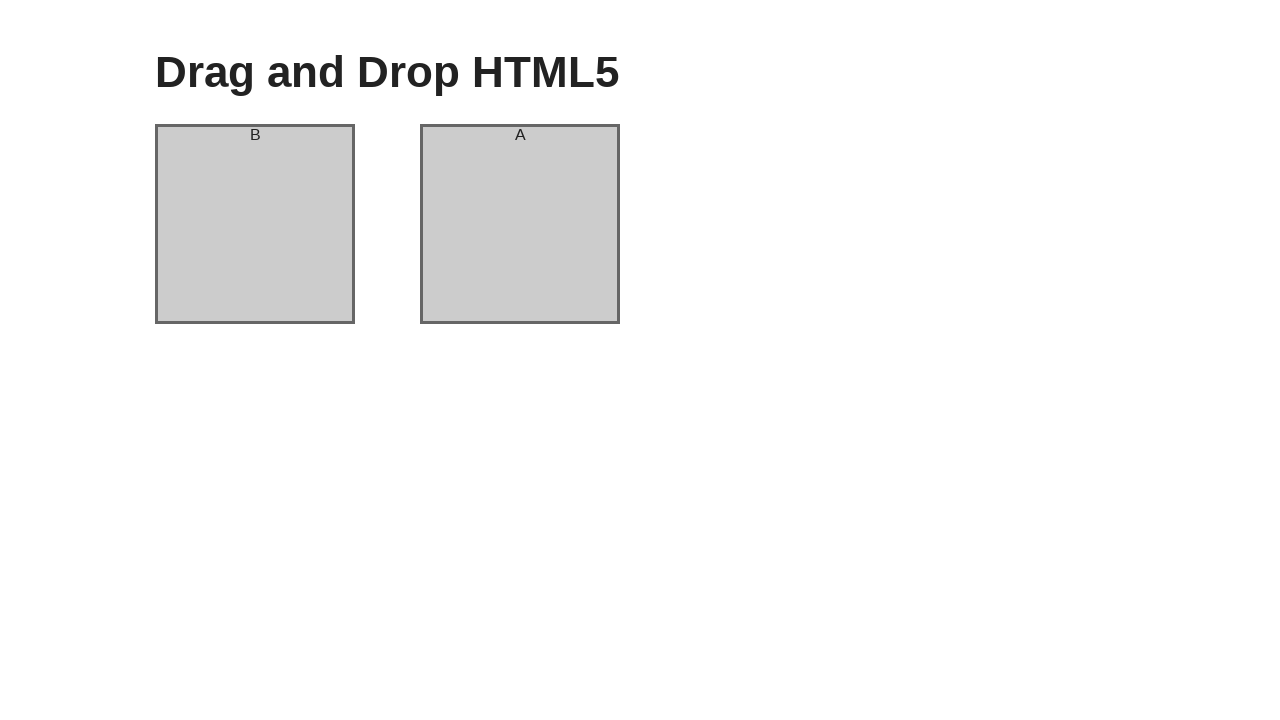

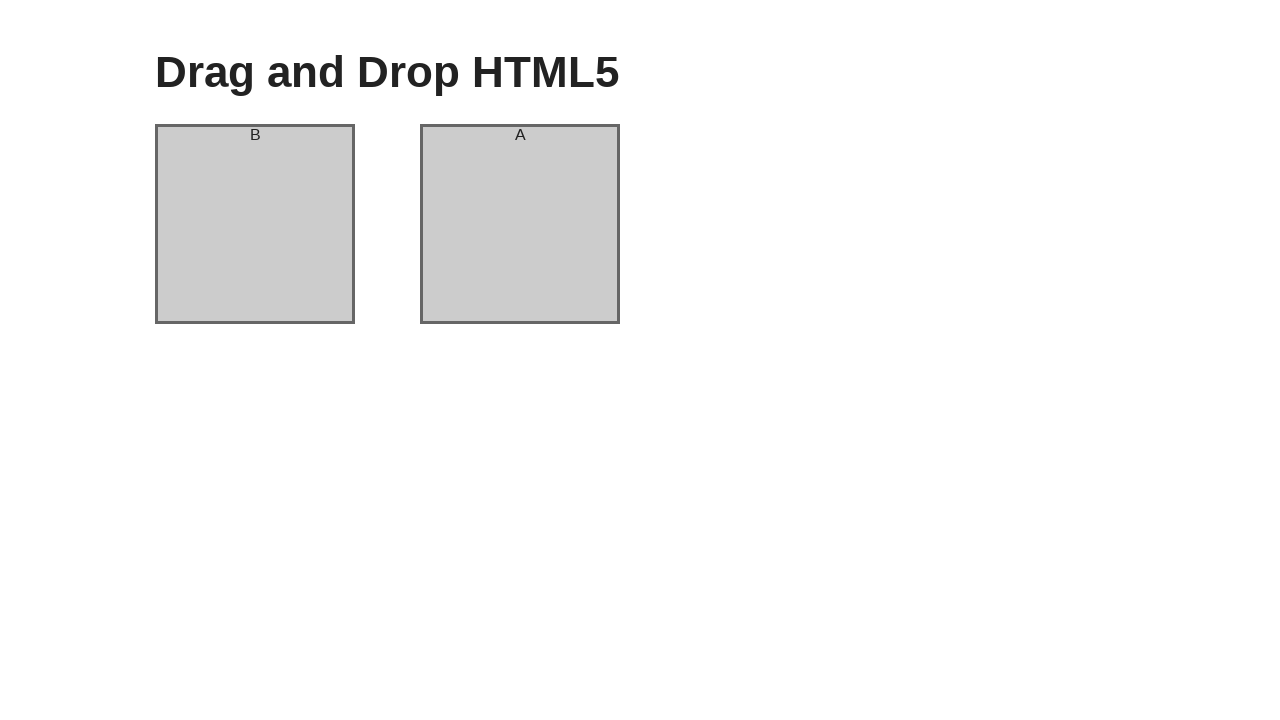